Tests an e-commerce flow by adding multiple vegetables to cart, applying a promo code, and verifying the discount message

Starting URL: https://rahulshettyacademy.com/seleniumPractise/

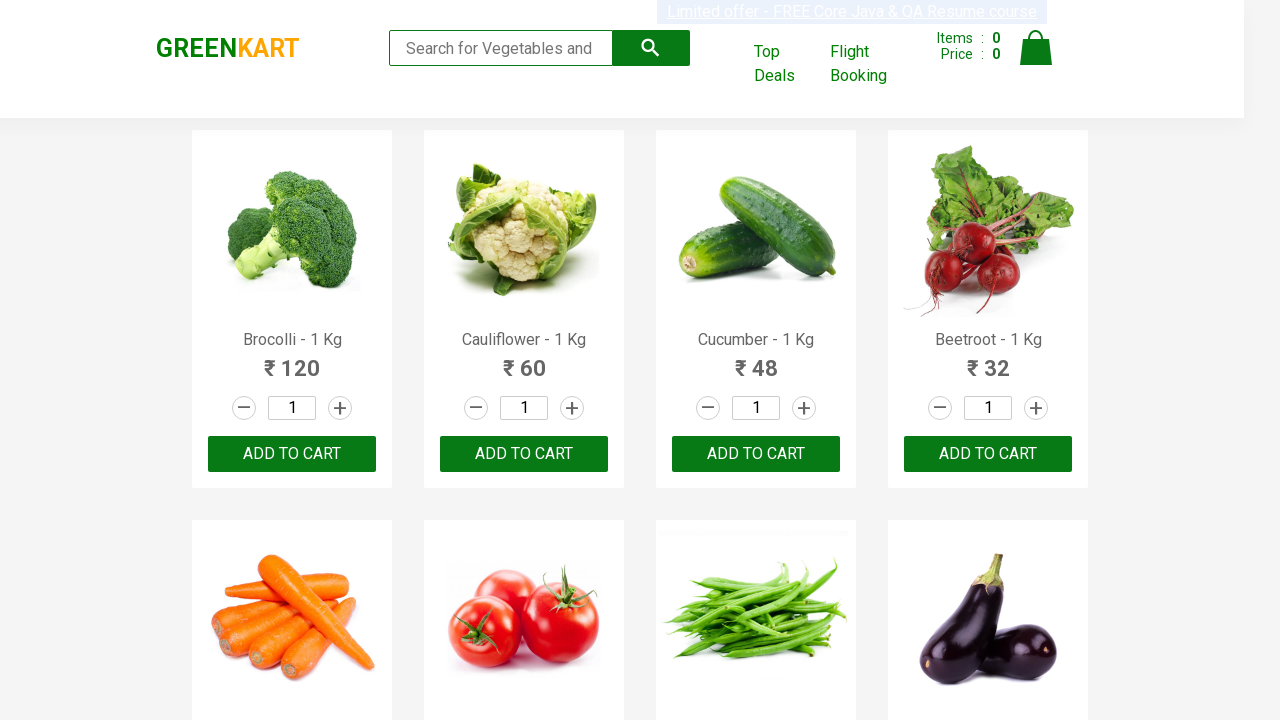

Located all product name elements on the page
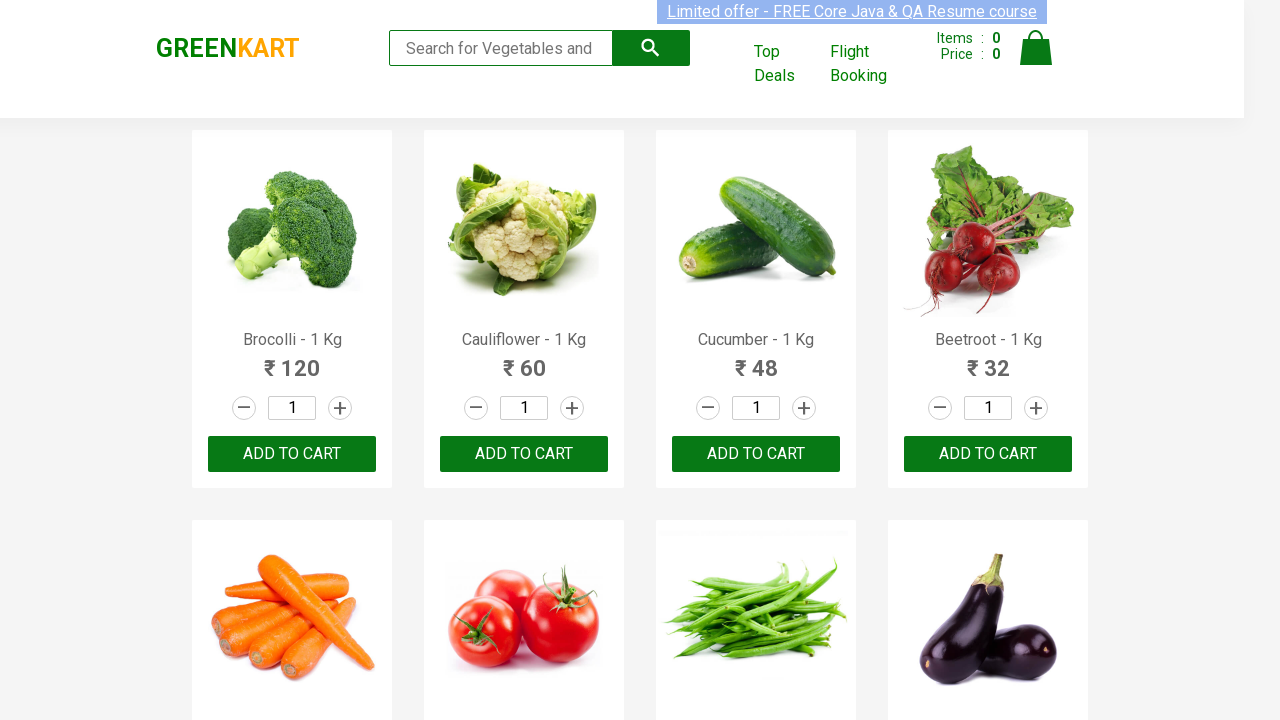

Retrieved text content from product element 0
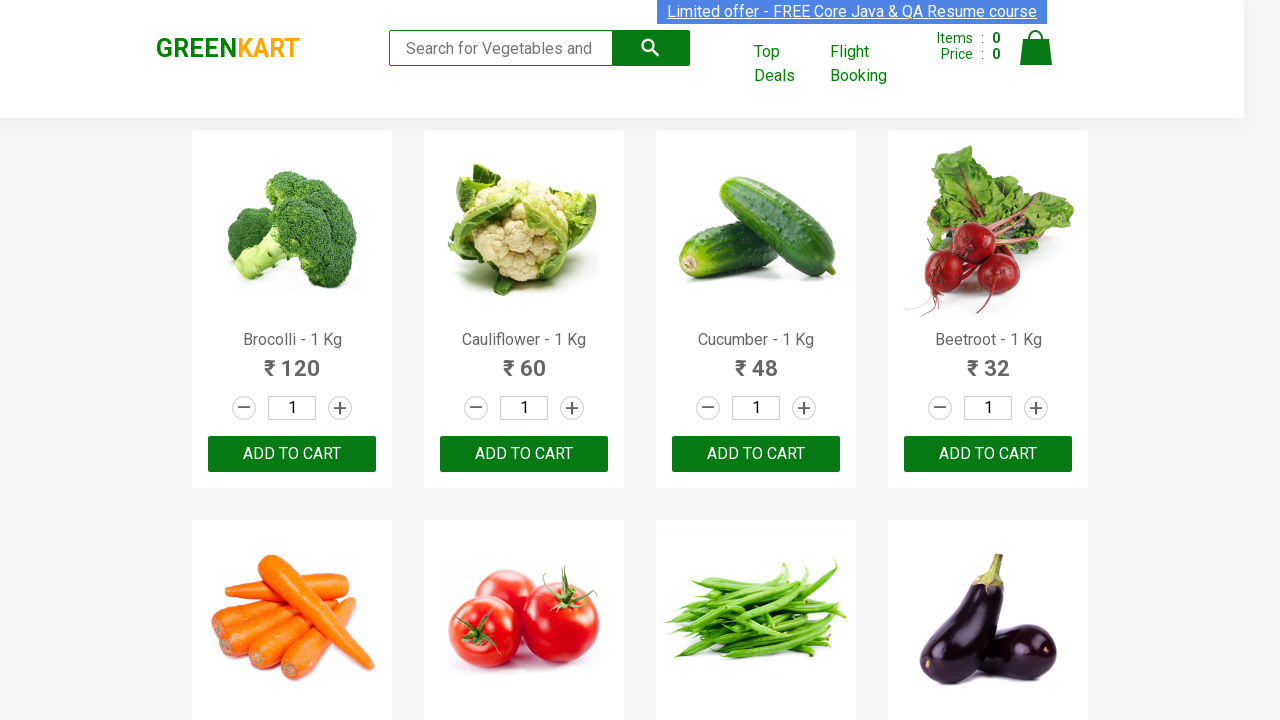

Clicked 'Add to Cart' button for Brocolli at (292, 454) on xpath=//div[@class='product-action']/button >> nth=0
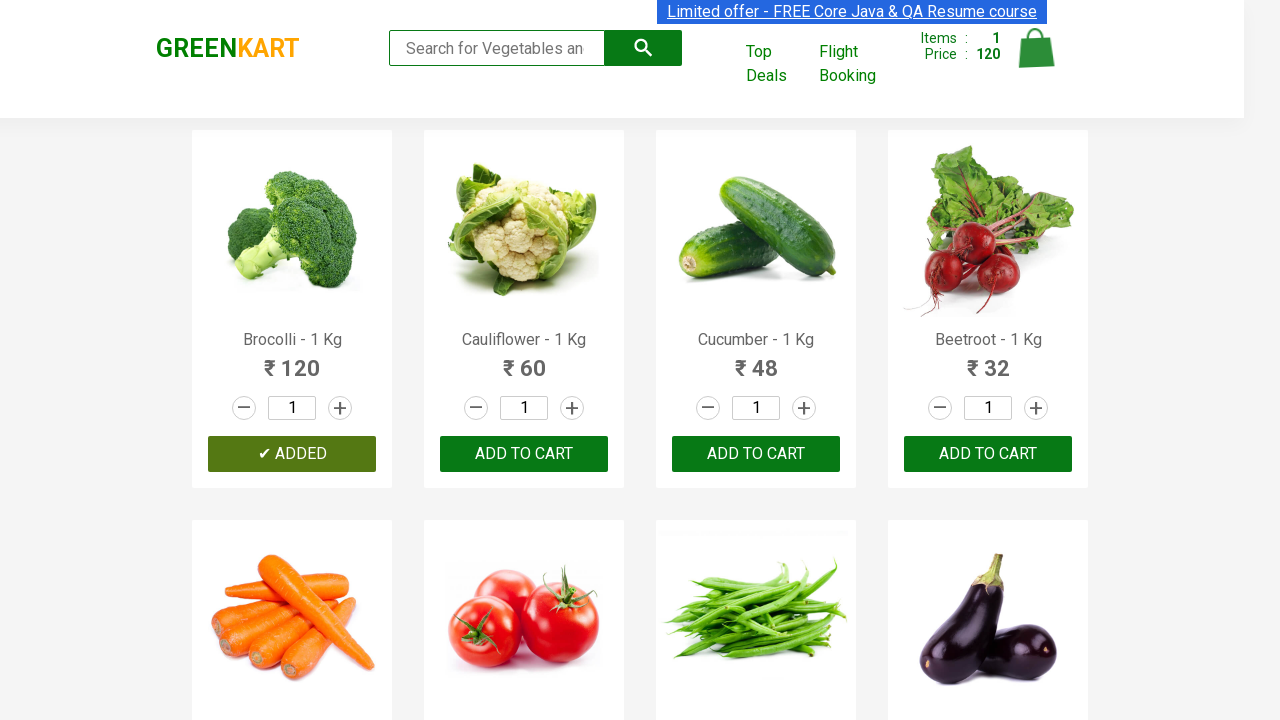

Incremented quantity for Brocolli at (340, 408) on .increment >> nth=0
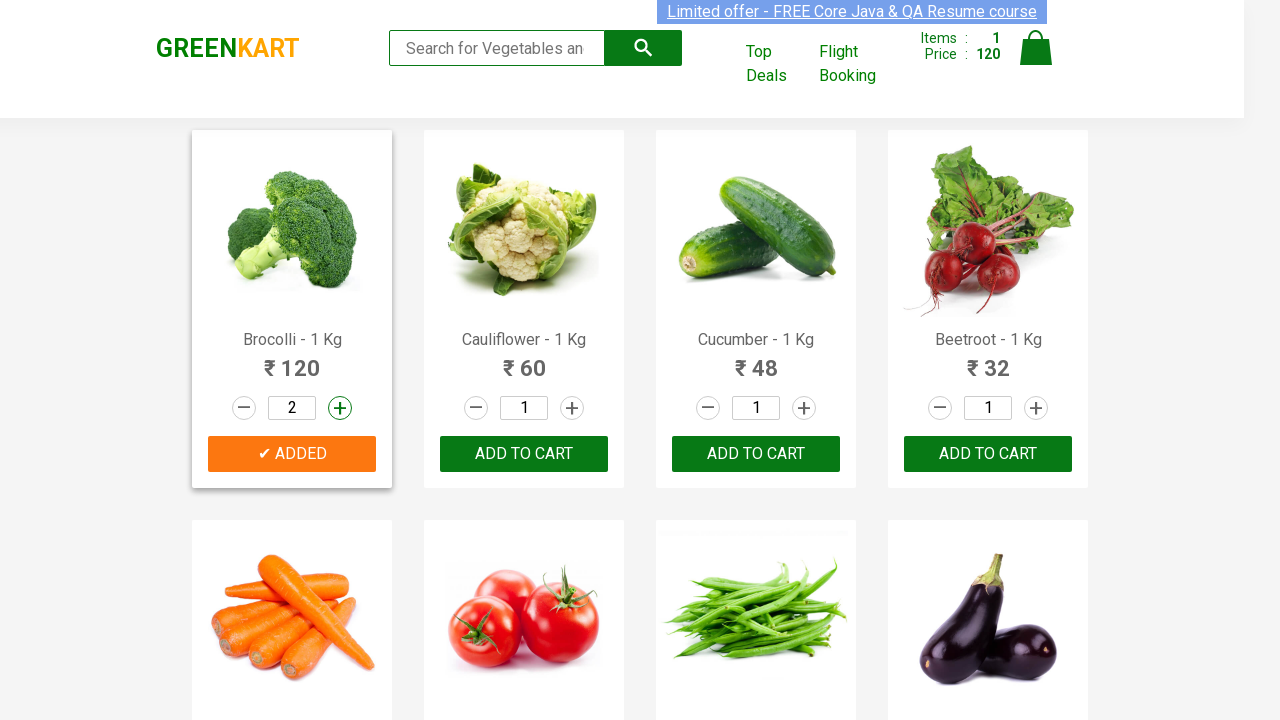

Retrieved text content from product element 1
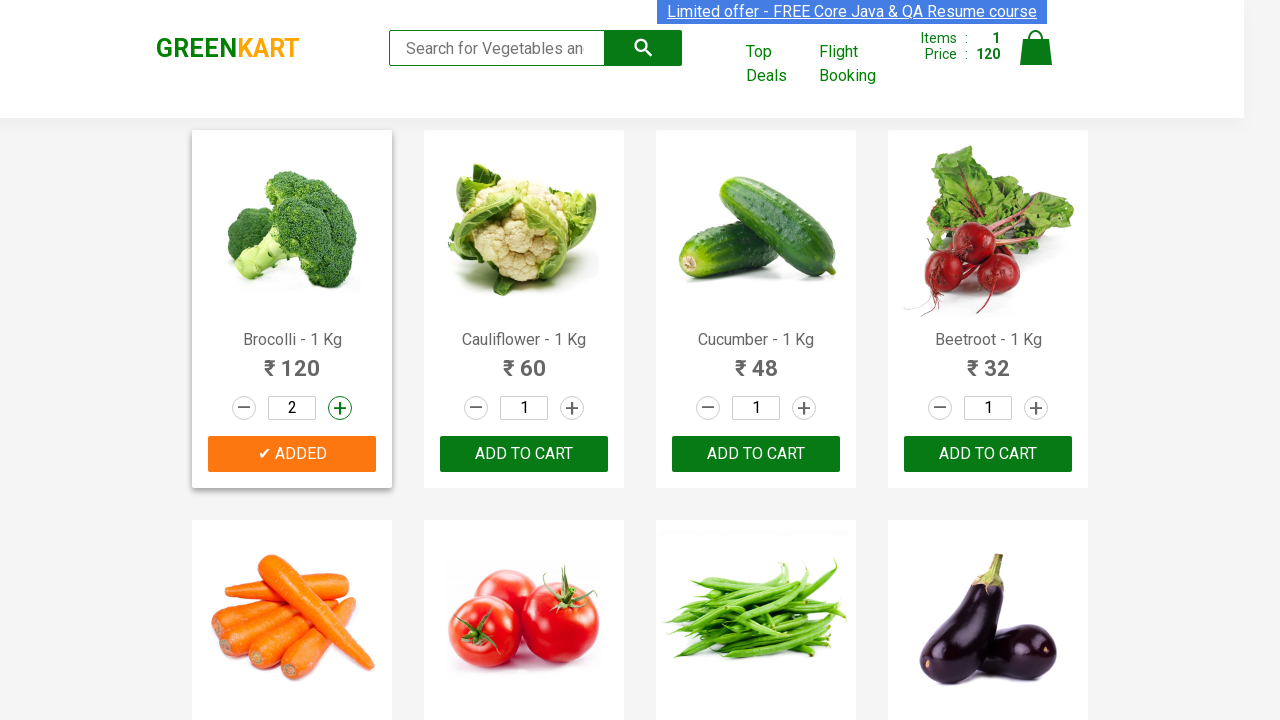

Retrieved text content from product element 2
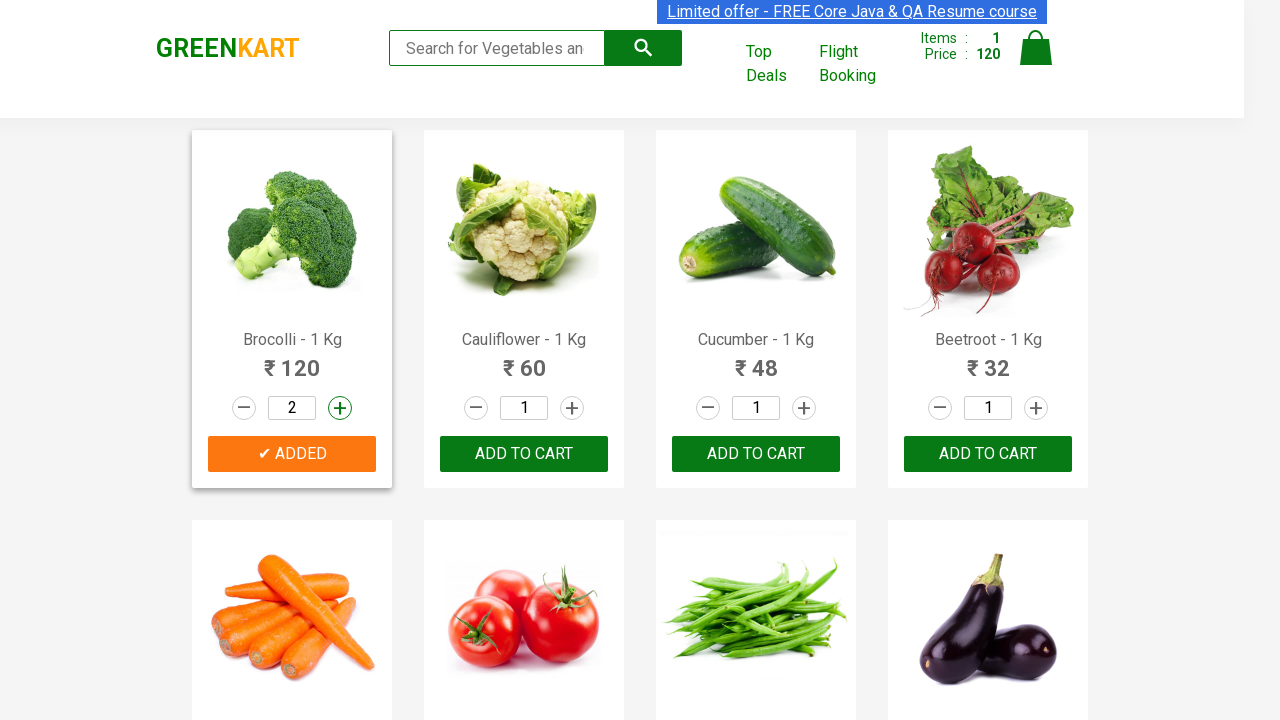

Clicked 'Add to Cart' button for Cucumber at (756, 454) on xpath=//div[@class='product-action']/button >> nth=2
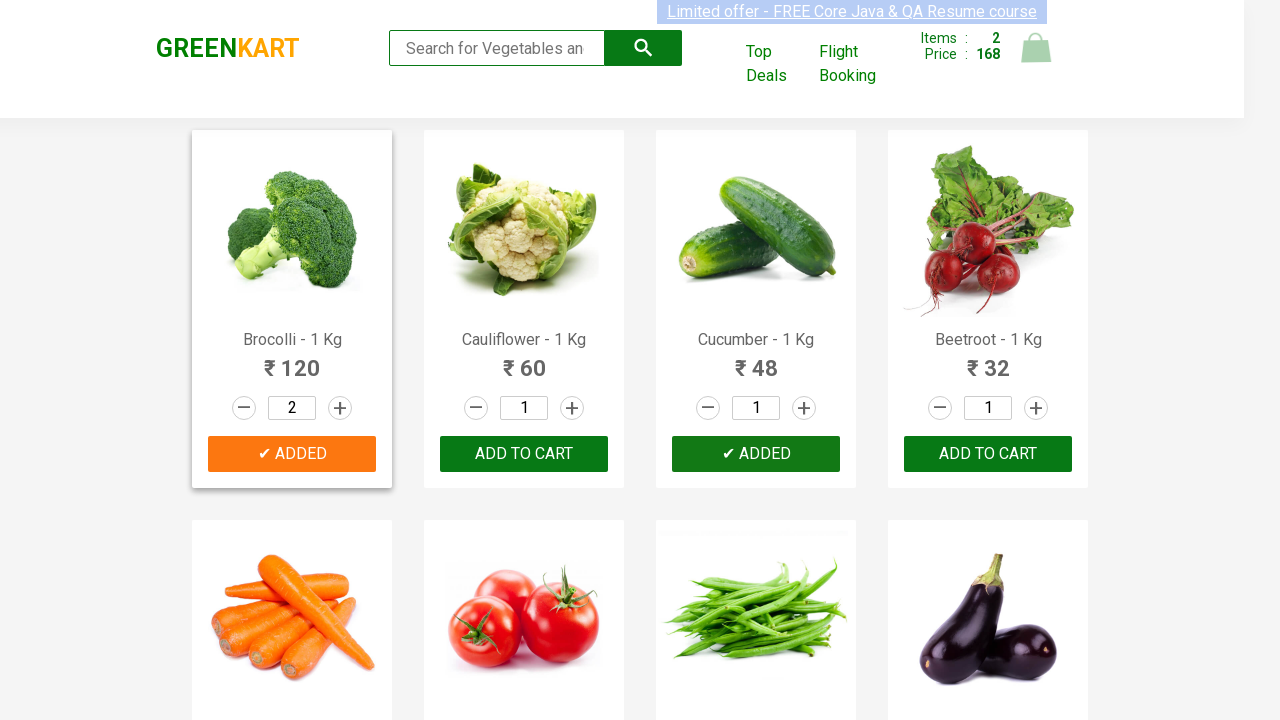

Incremented quantity for Cucumber at (804, 408) on .increment >> nth=2
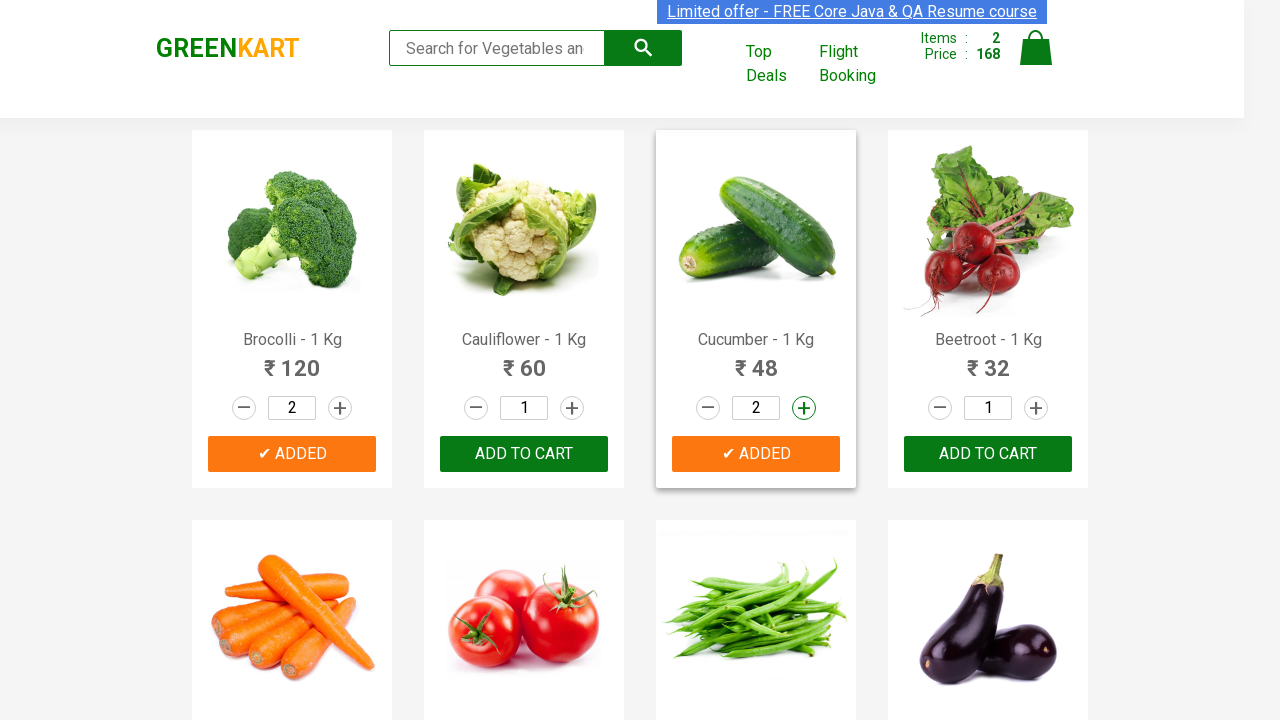

Retrieved text content from product element 3
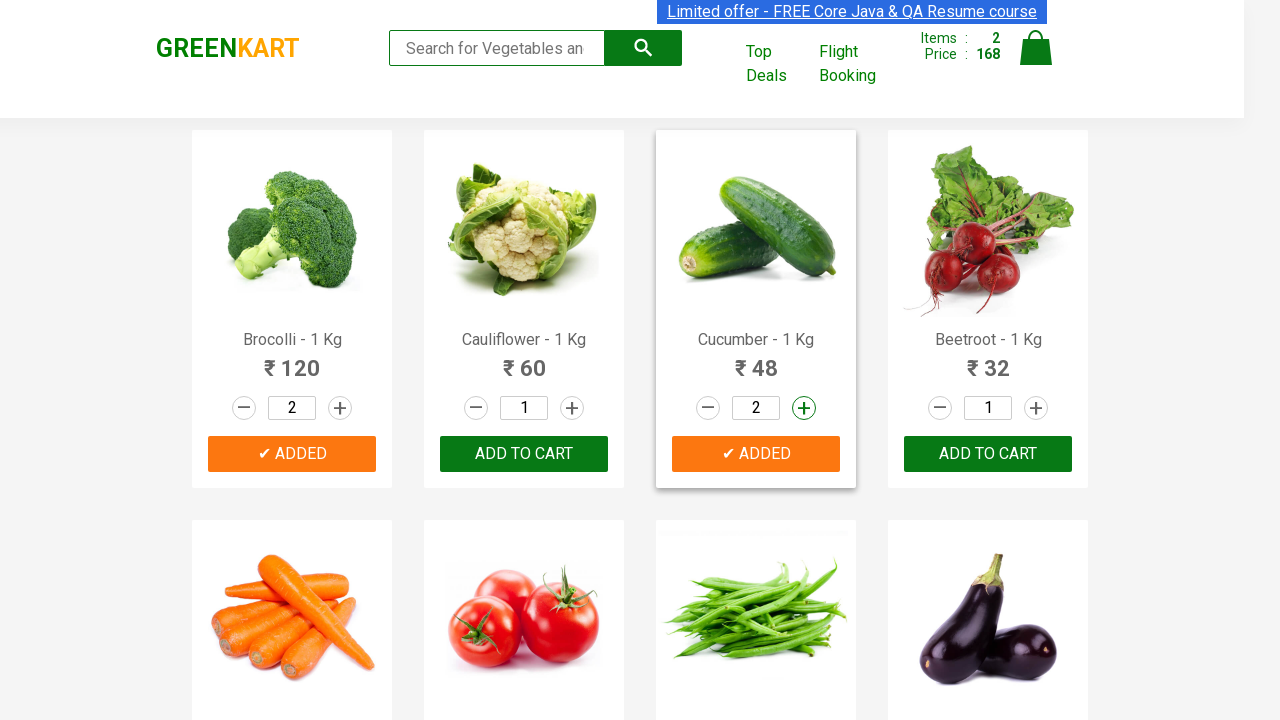

Retrieved text content from product element 4
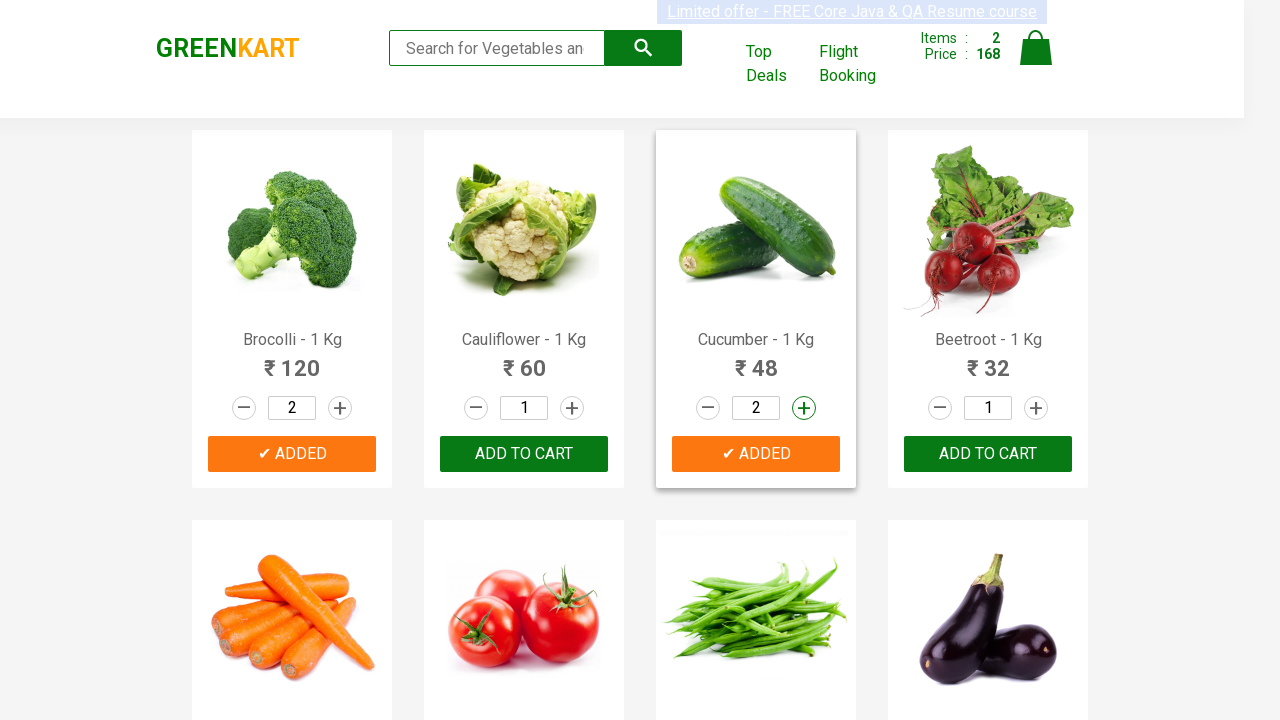

Retrieved text content from product element 5
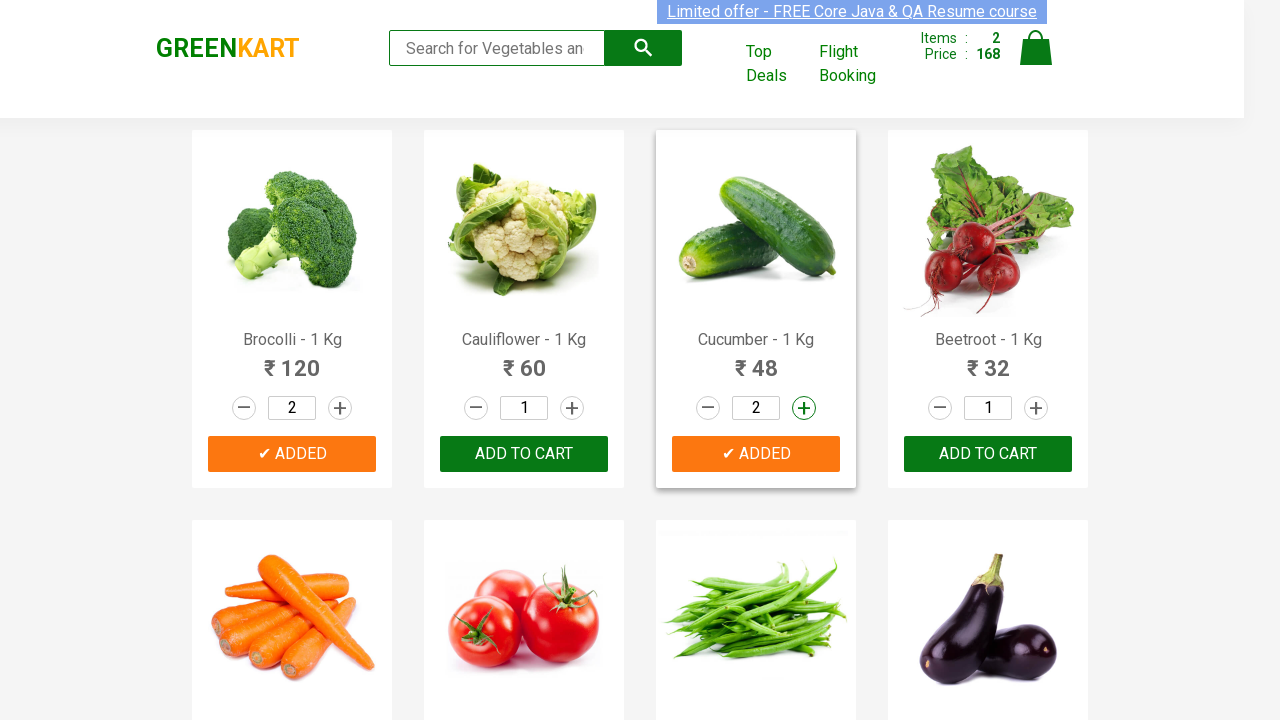

Clicked 'Add to Cart' button for Tomato at (524, 360) on xpath=//div[@class='product-action']/button >> nth=5
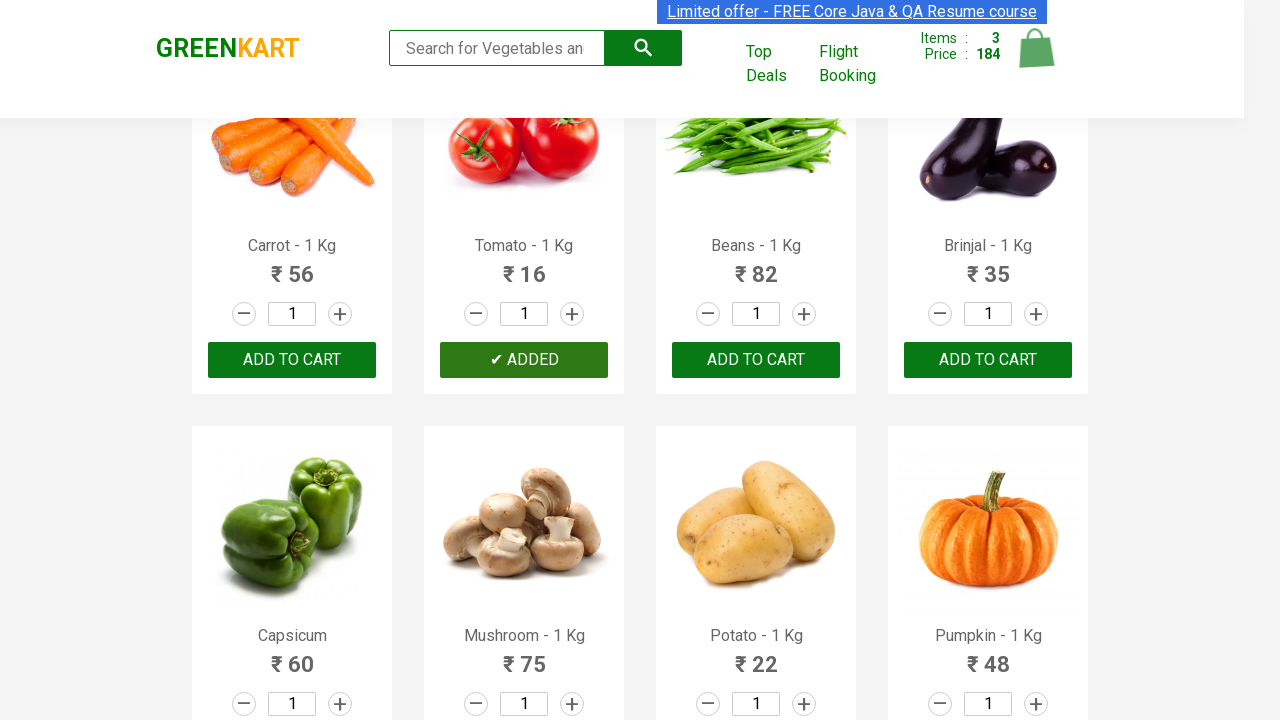

Incremented quantity for Tomato at (572, 314) on .increment >> nth=5
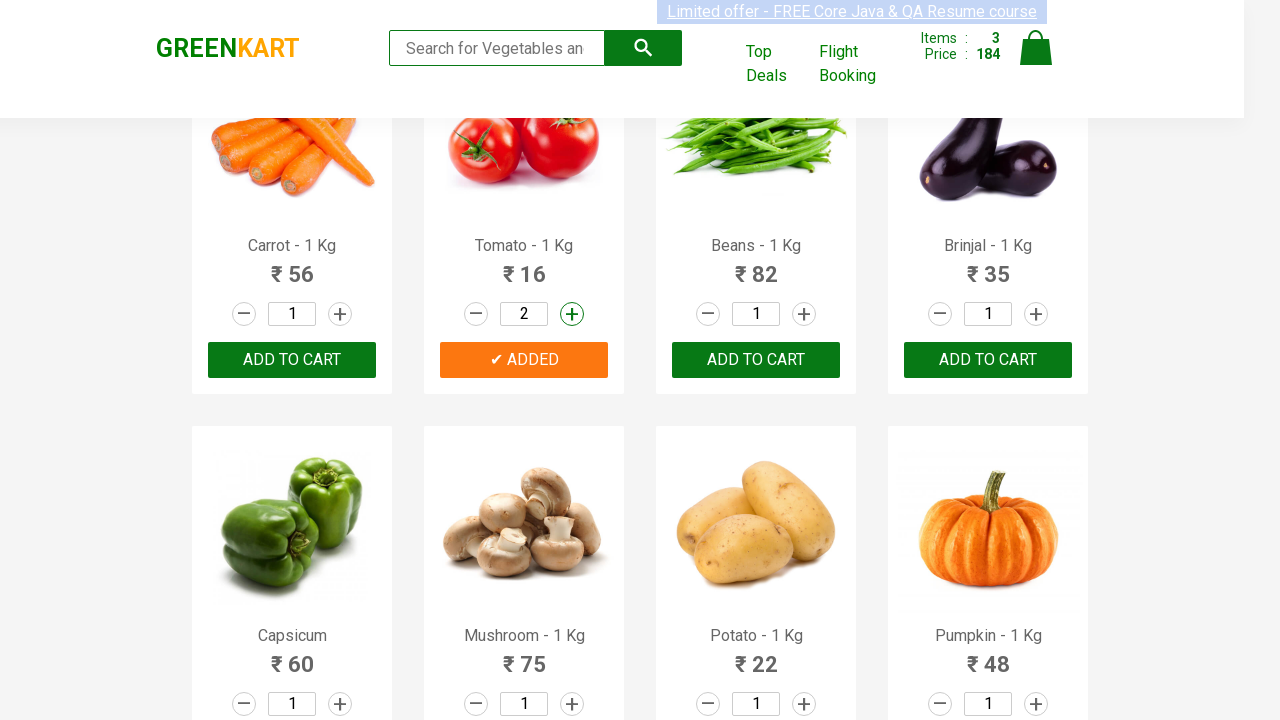

Retrieved text content from product element 6
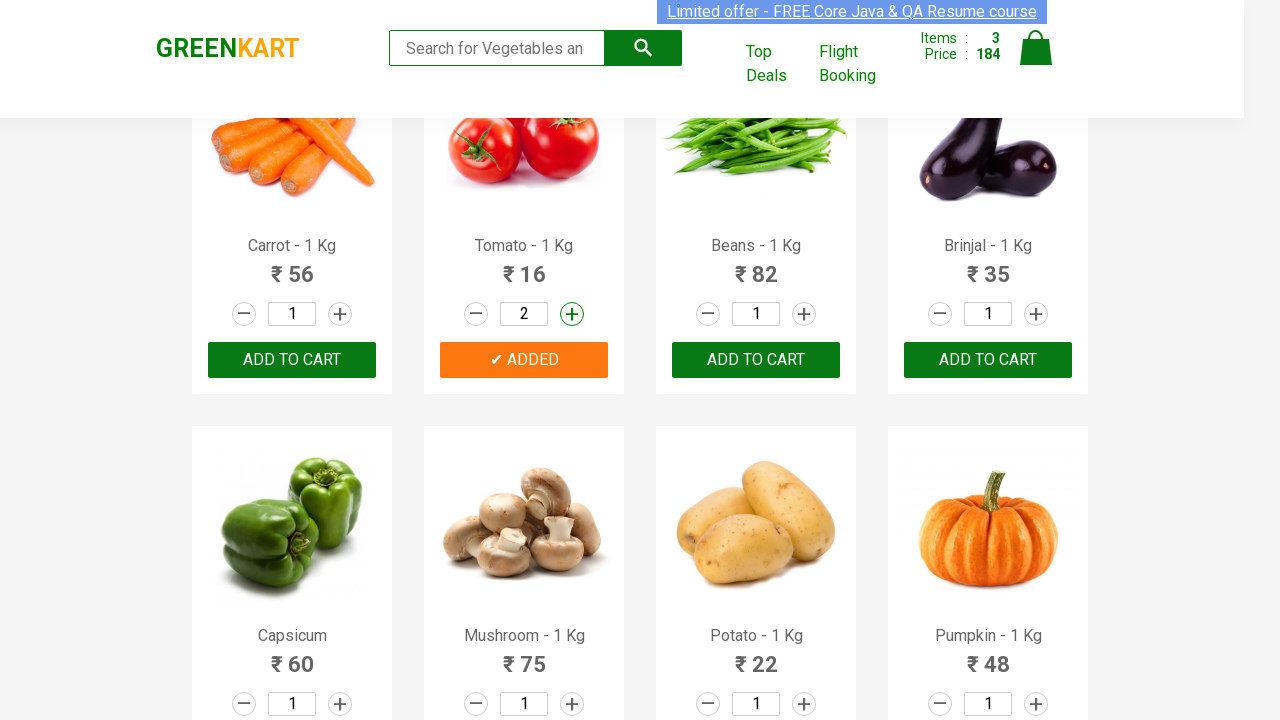

Clicked 'Add to Cart' button for Beans at (756, 360) on xpath=//div[@class='product-action']/button >> nth=6
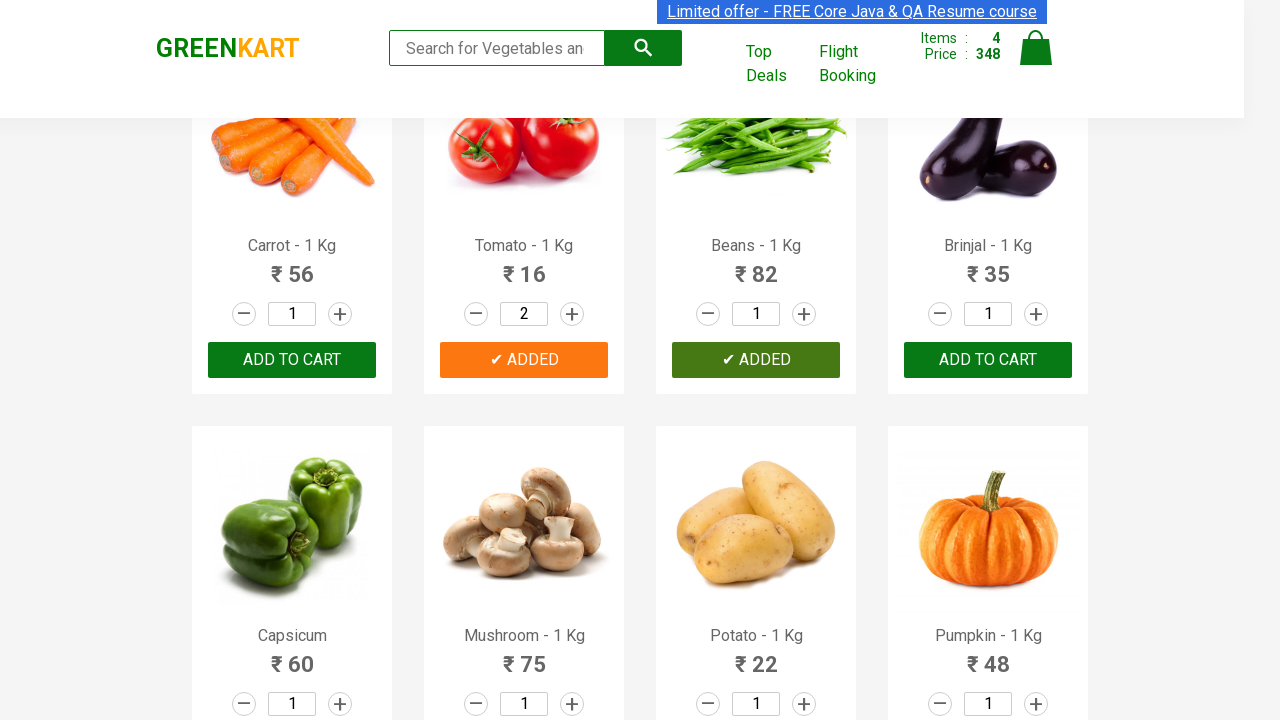

Incremented quantity for Beans at (804, 314) on .increment >> nth=6
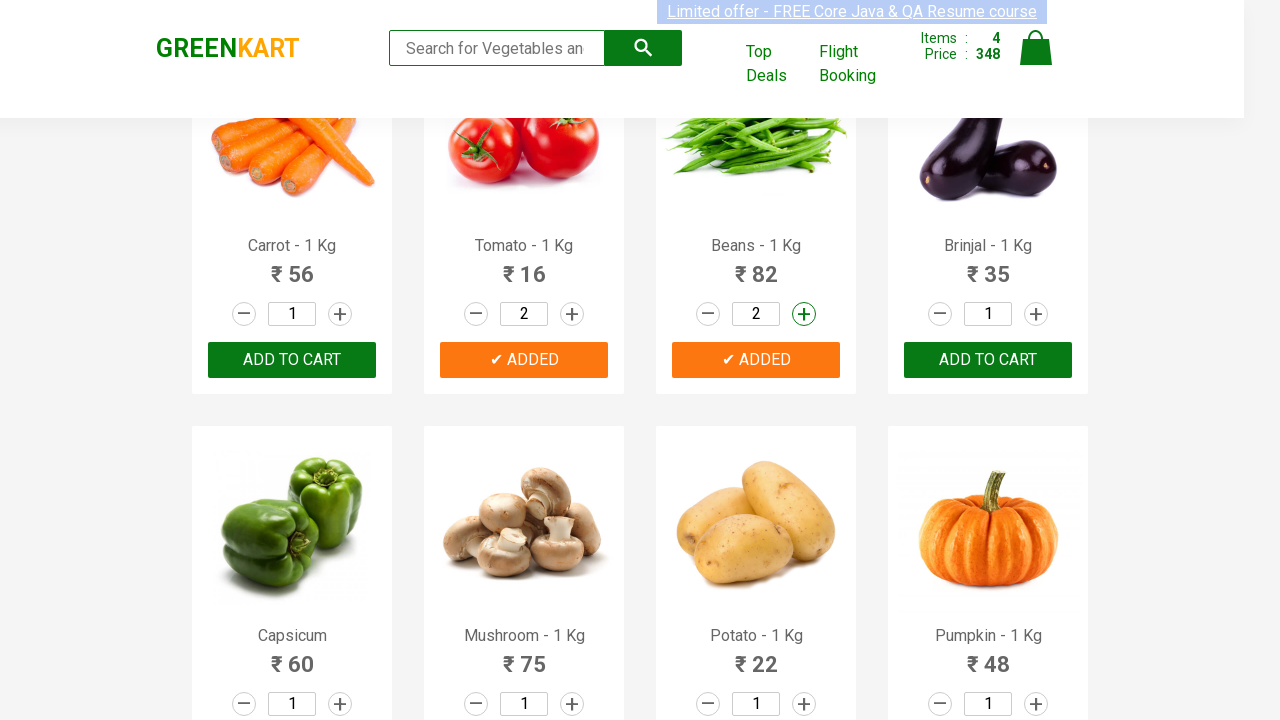

Clicked cart icon to view shopping cart at (1036, 48) on xpath=//img[@alt='Cart']
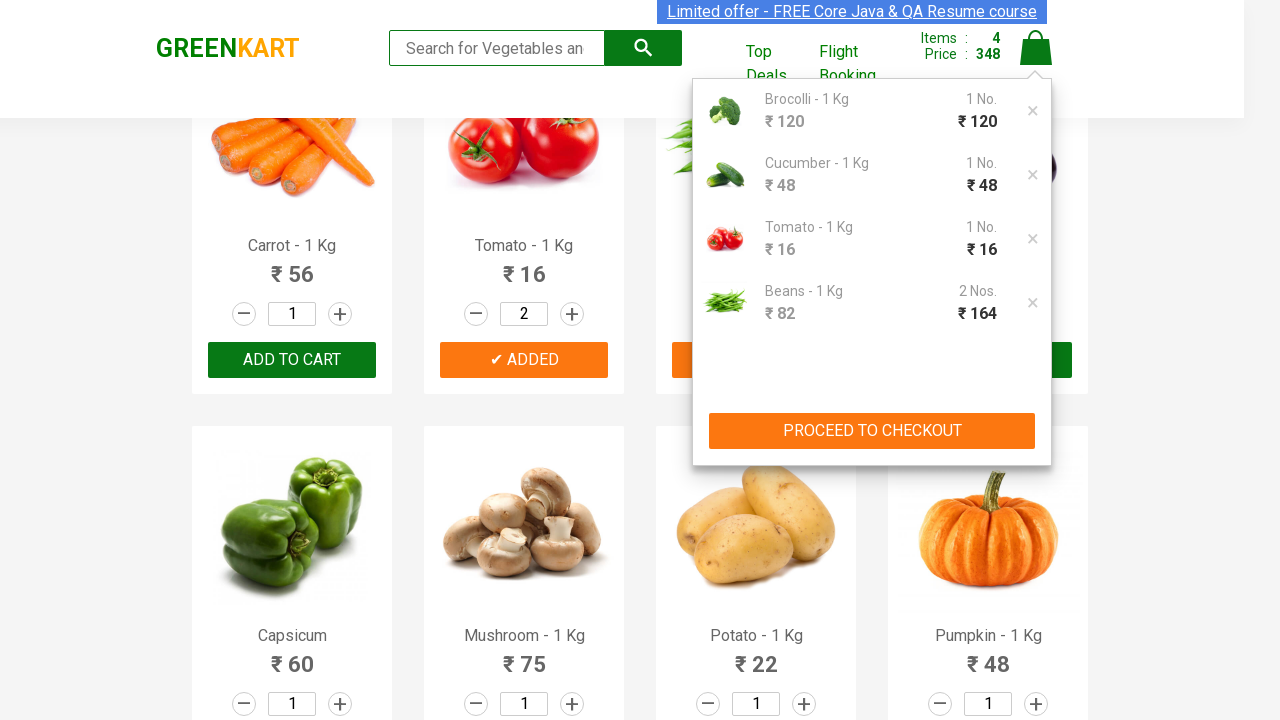

Clicked 'PROCEED TO CHECKOUT' button at (872, 431) on xpath=//button[text()='PROCEED TO CHECKOUT']
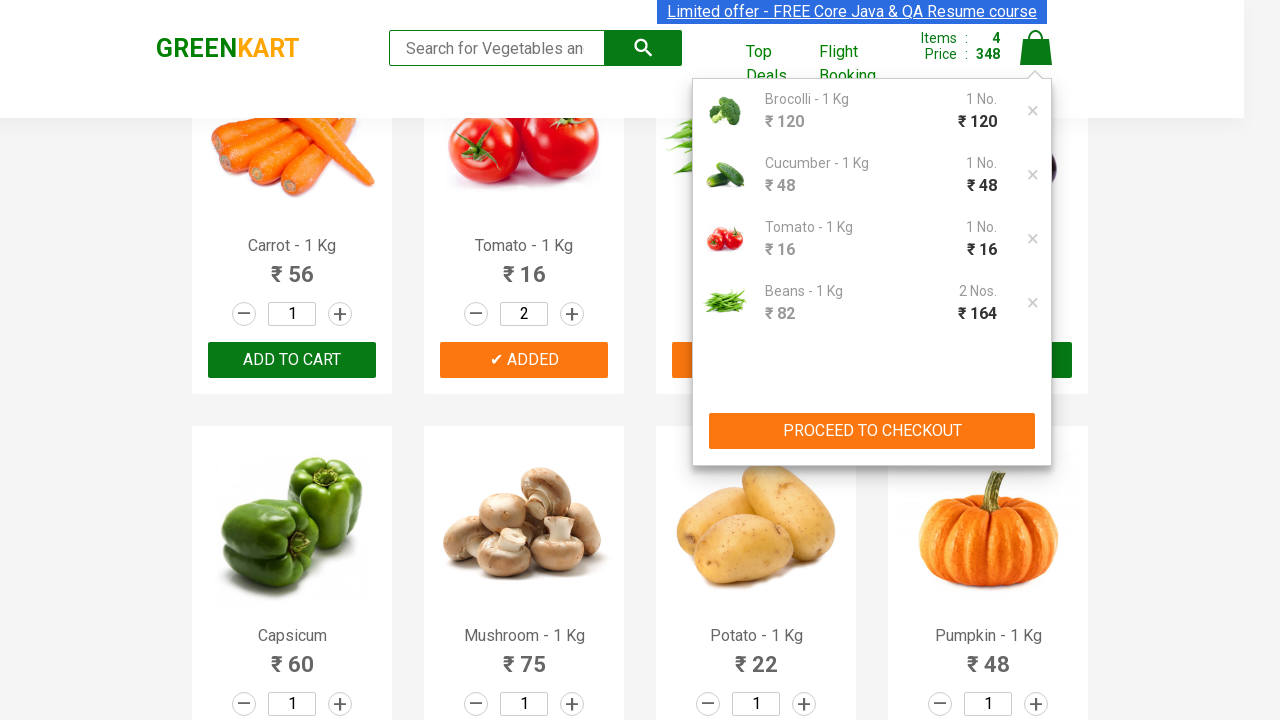

Promo code input field became visible
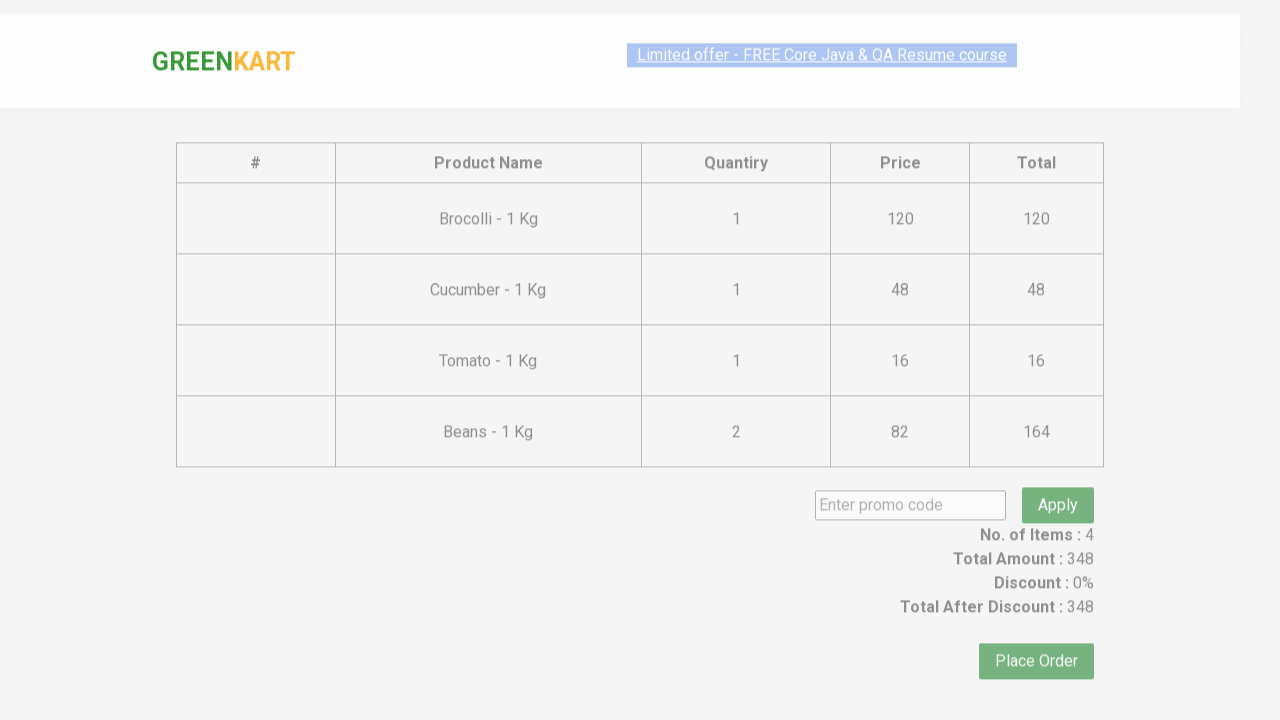

Entered promo code 'rahulshettyacademy' in the input field on input.promocode
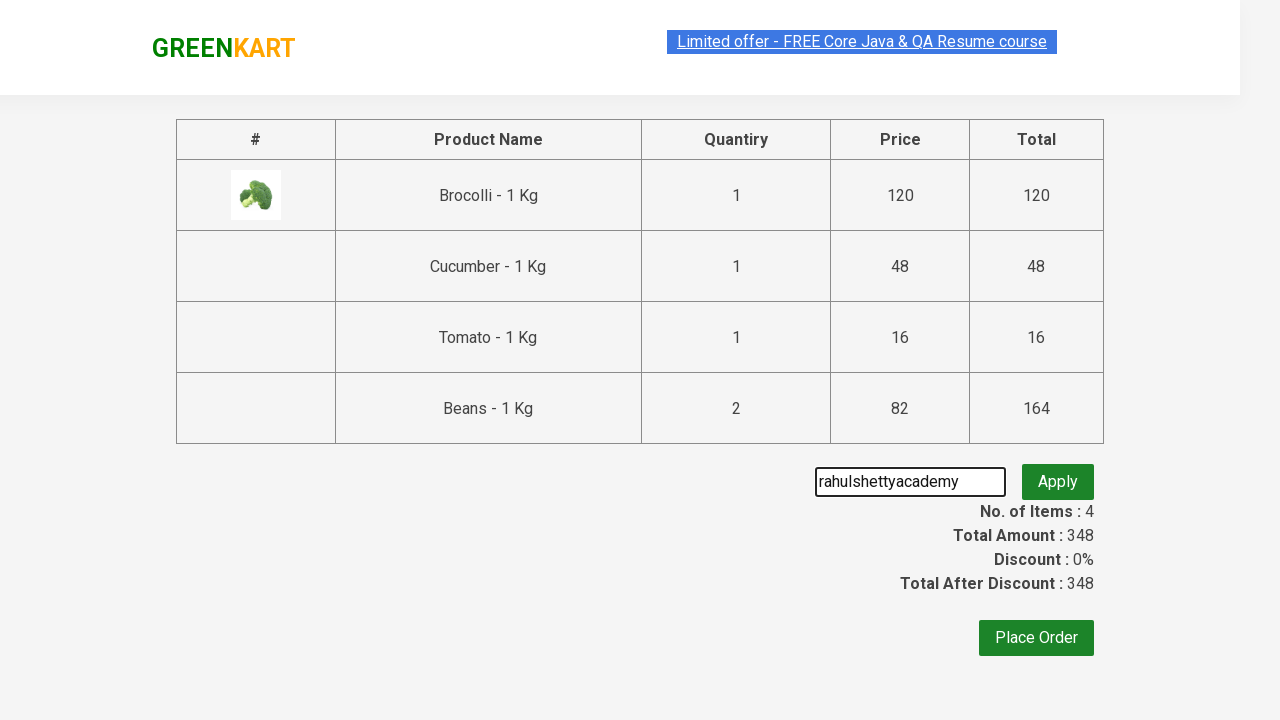

Clicked 'Apply' button to apply the promo code at (1058, 477) on button.promoBtn
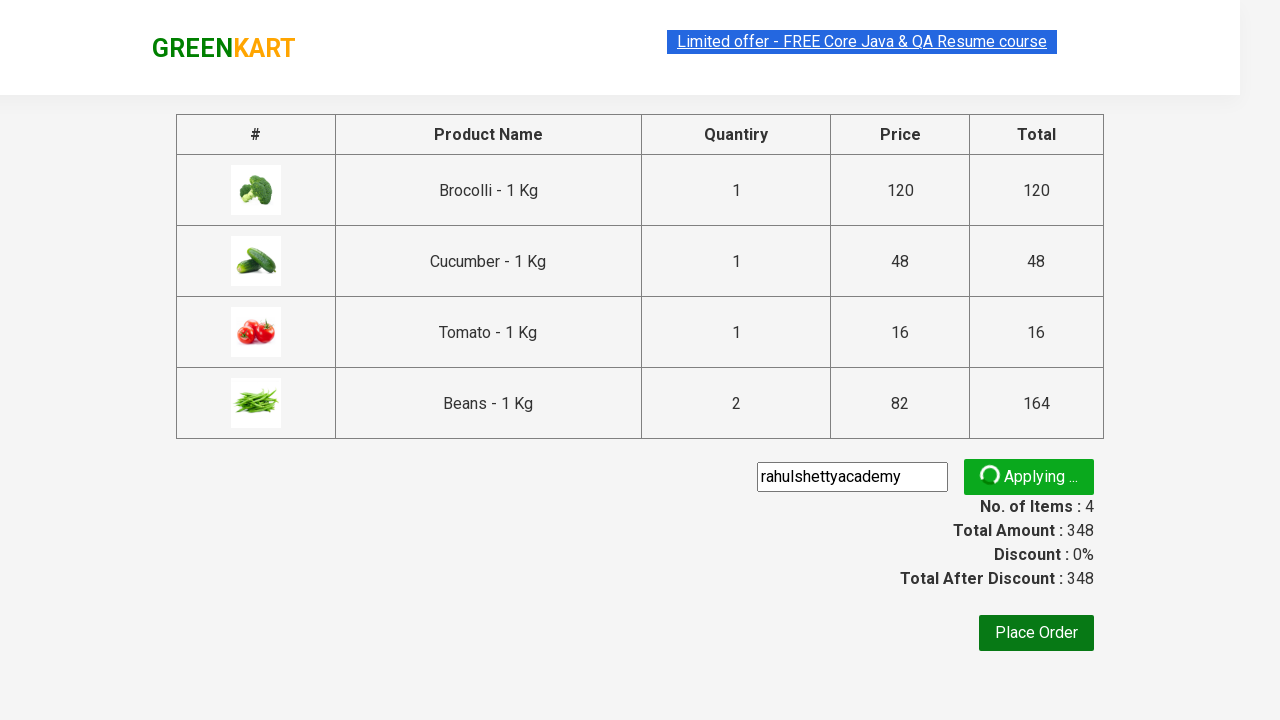

Discount message appeared confirming promo code was applied
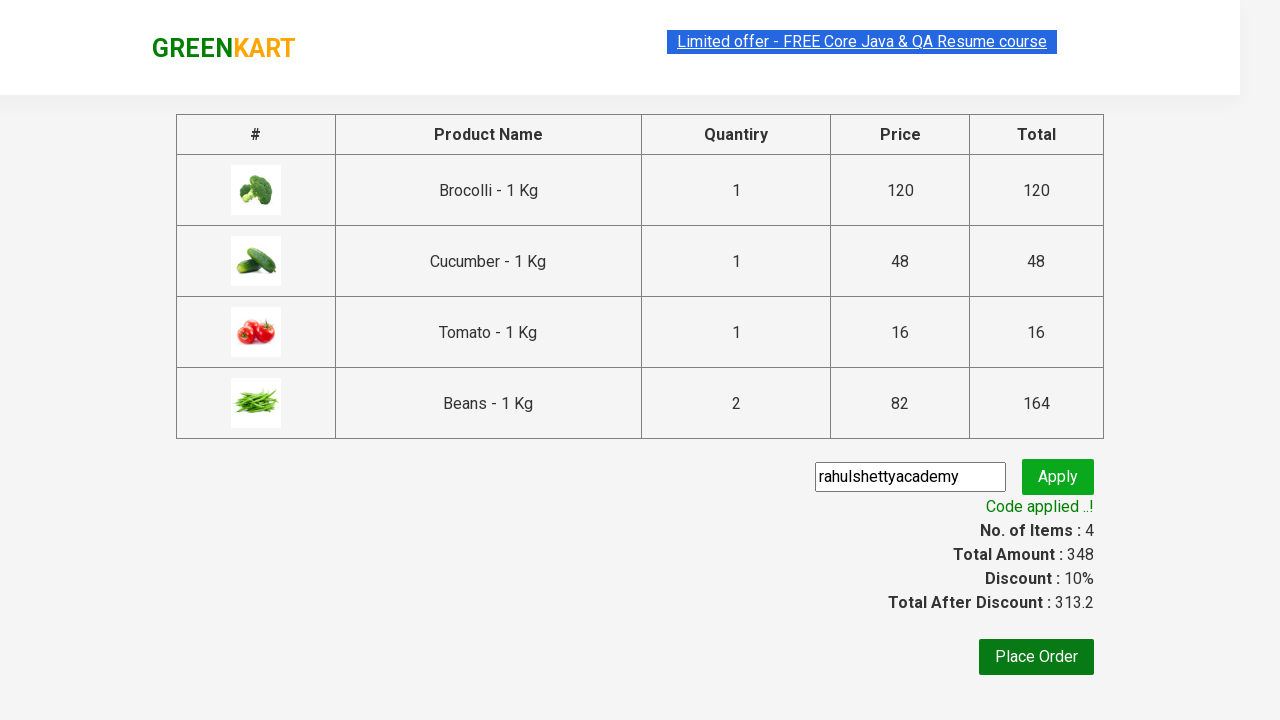

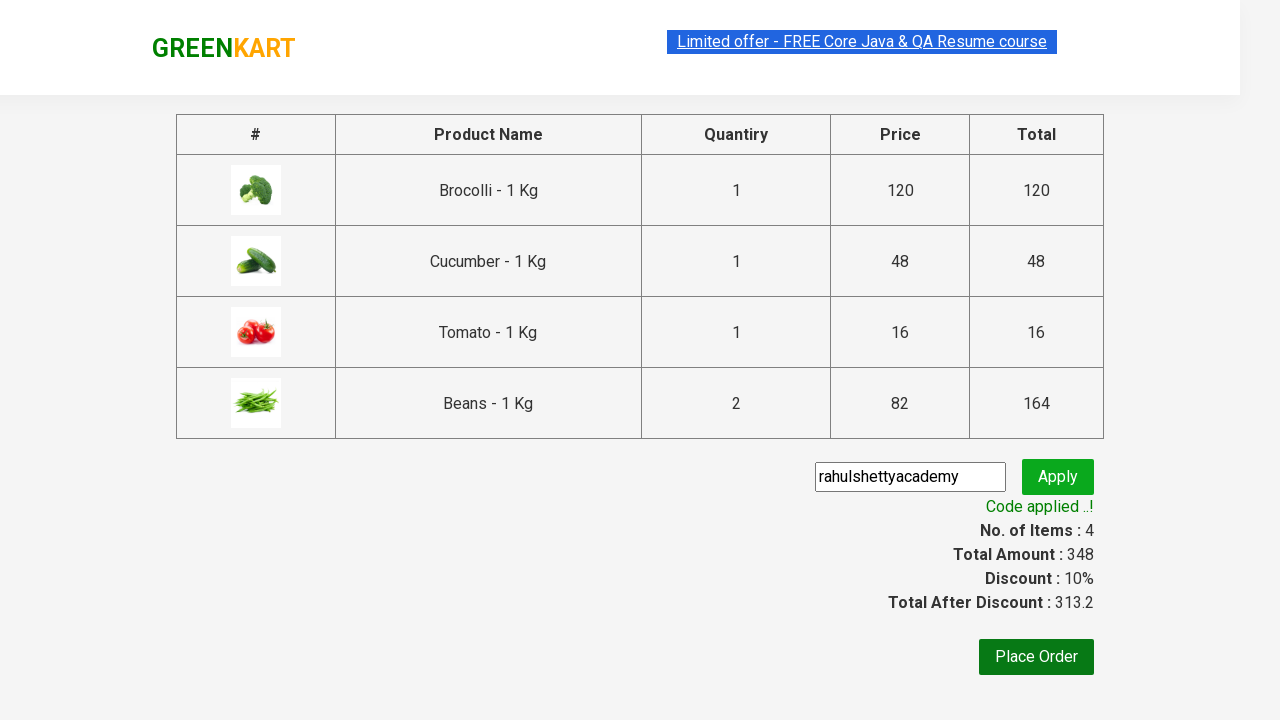